Tests sorting the Email column in ascending order by clicking the column header and verifying the values are alphabetically sorted.

Starting URL: http://the-internet.herokuapp.com/tables

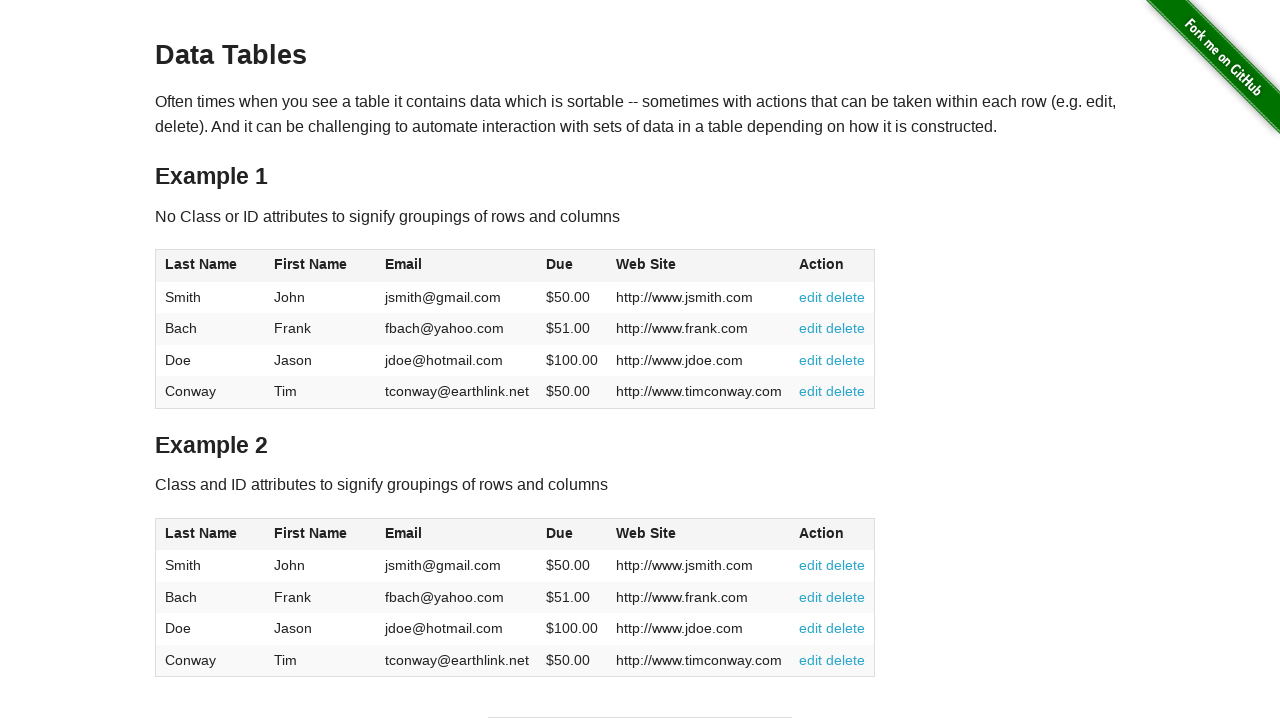

Clicked Email column header (3rd column) to sort ascending at (457, 266) on #table1 thead tr th:nth-of-type(3)
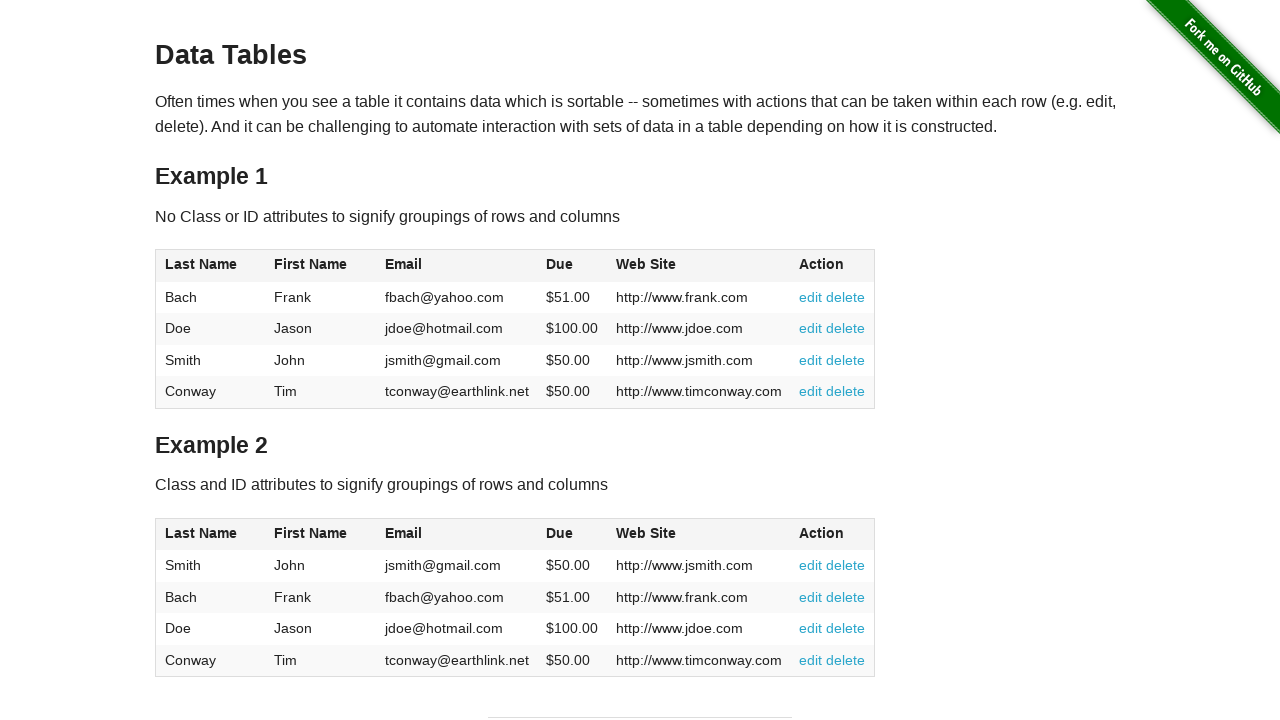

Email column data loaded
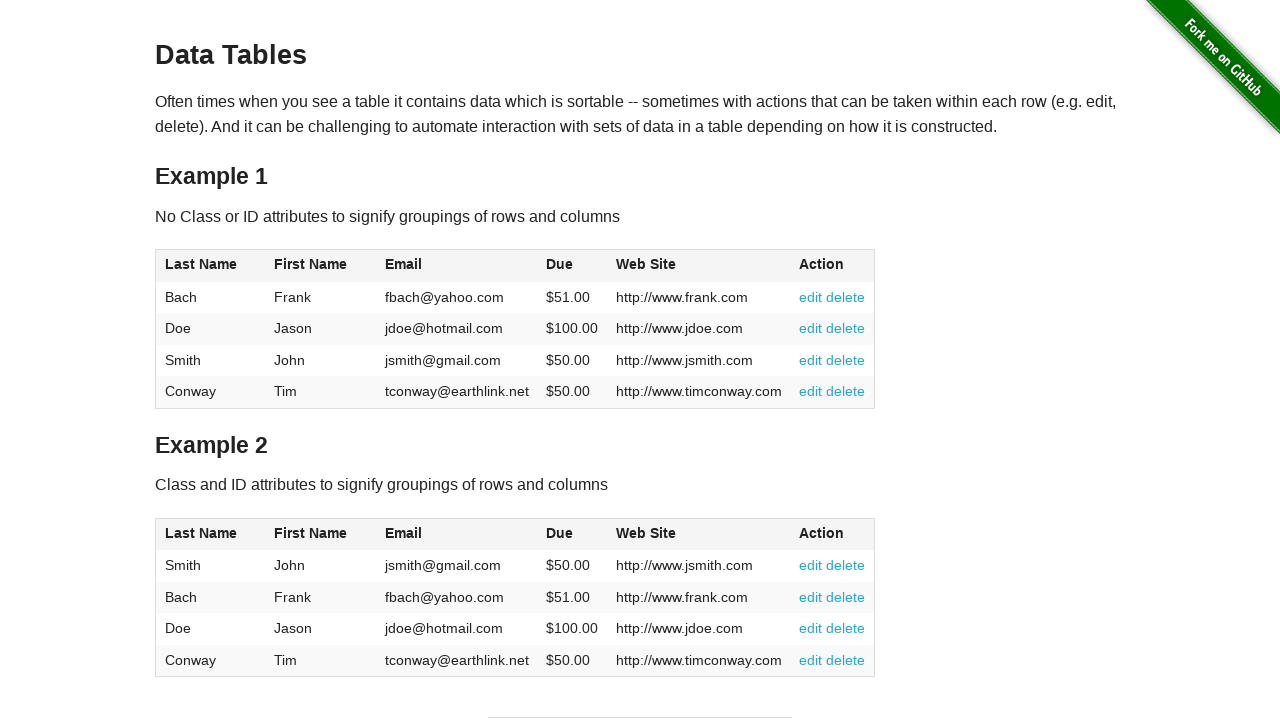

Retrieved all email elements from the table
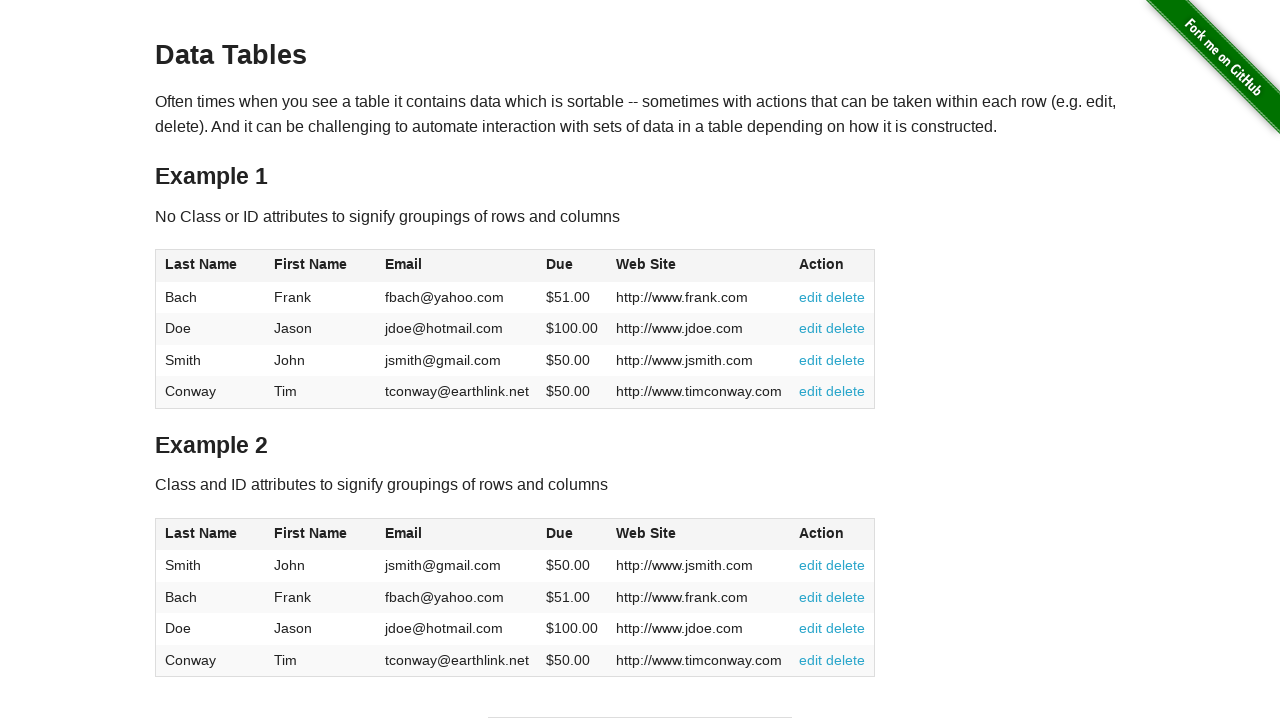

Extracted email text content from all elements
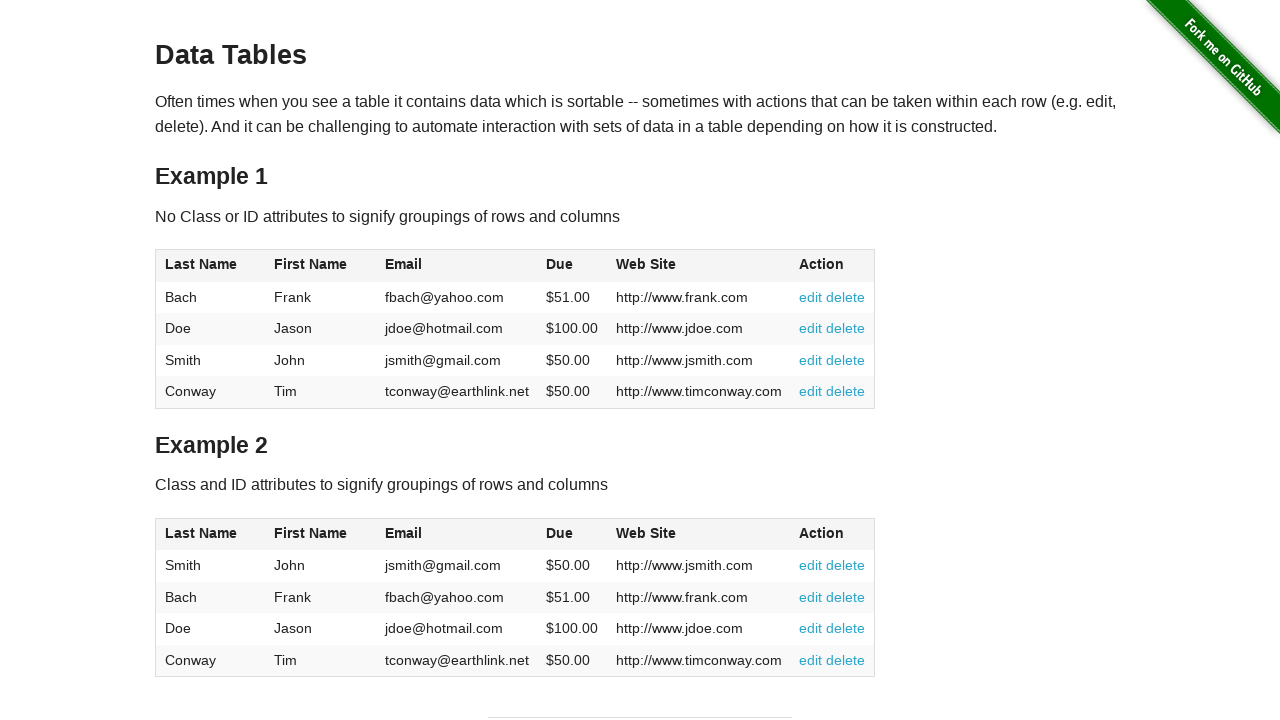

Verified Email column is sorted in ascending alphabetical order
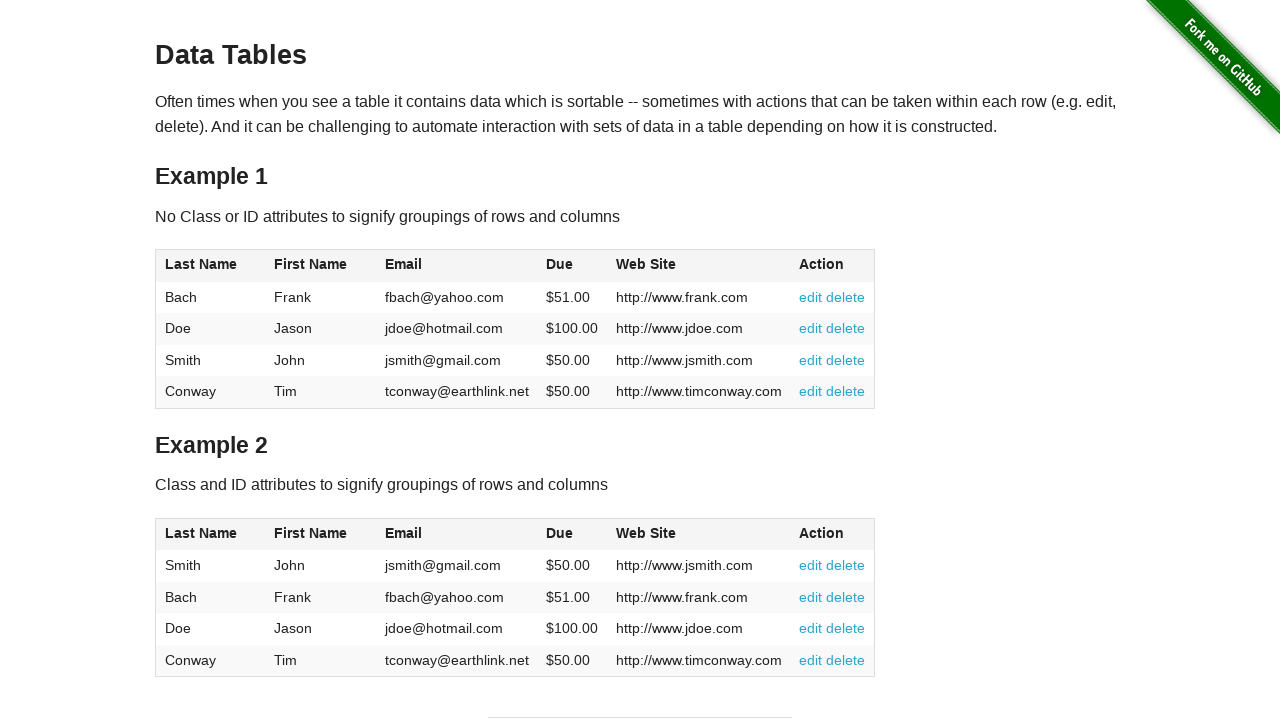

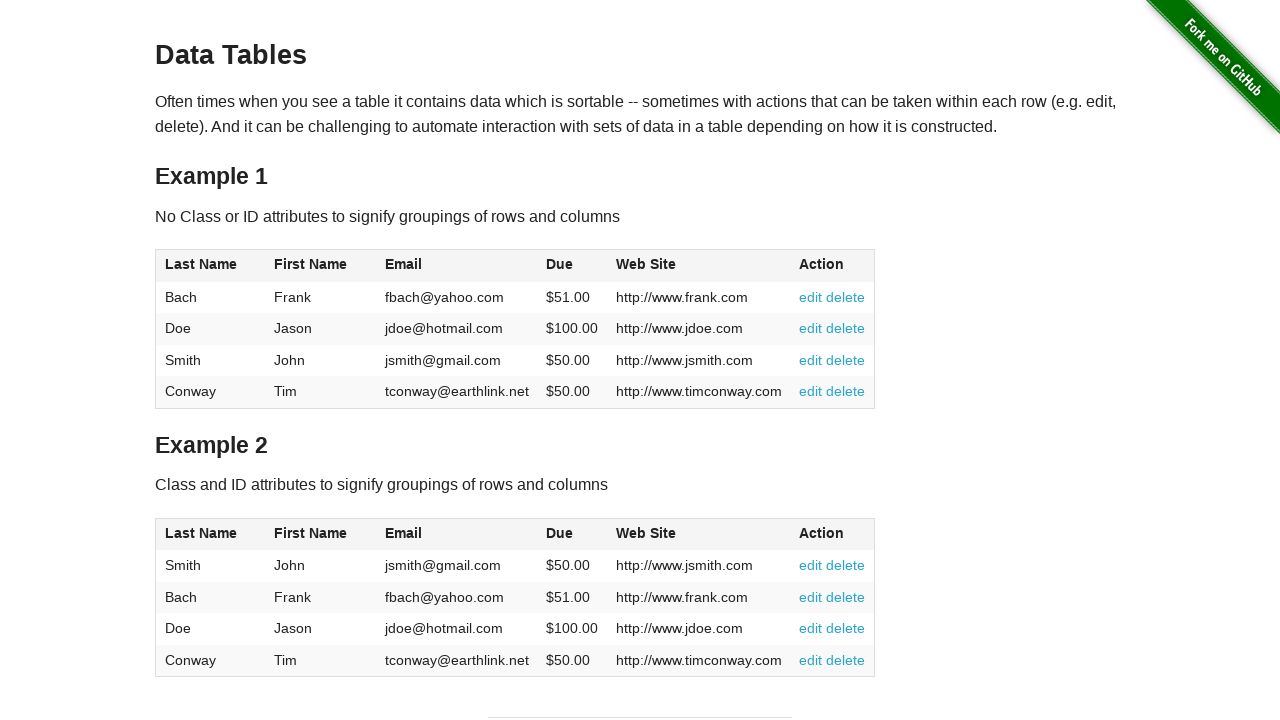